Tests React Semantic UI dropdown by selecting different user options and verifying the selection

Starting URL: https://react.semantic-ui.com/maximize/dropdown-example-selection/

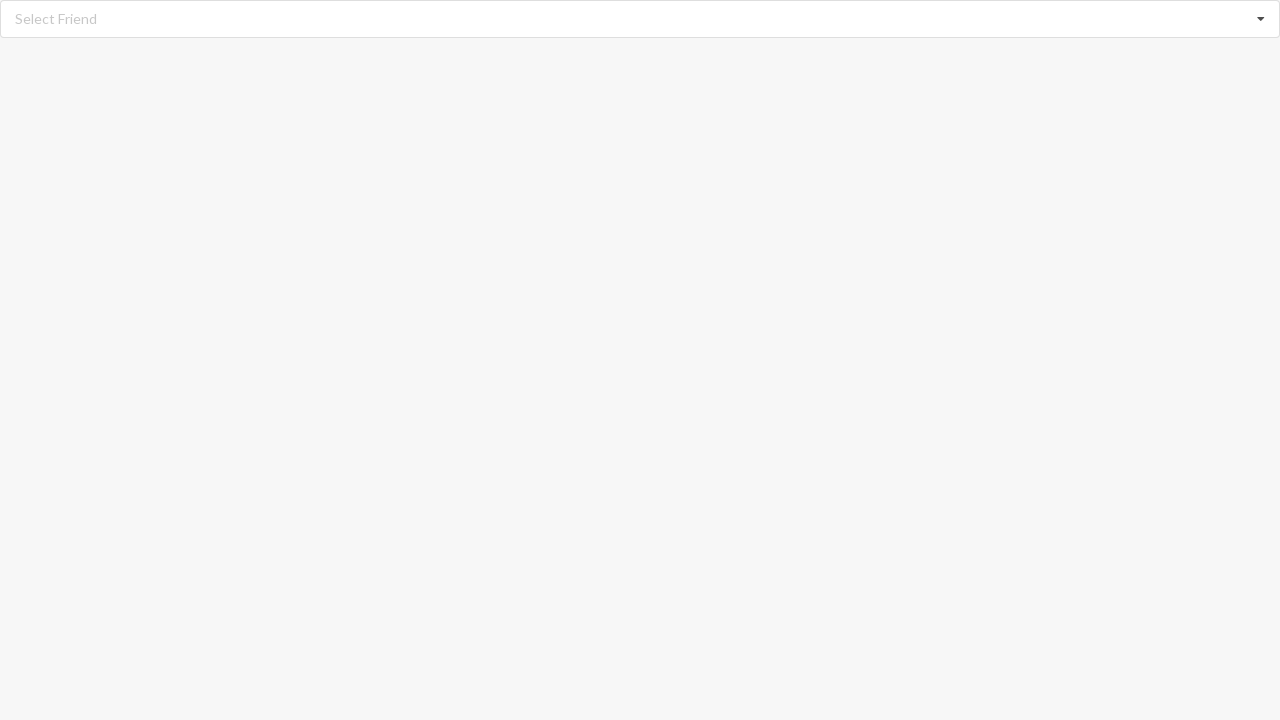

Clicked dropdown icon to open menu at (1261, 19) on i.dropdown
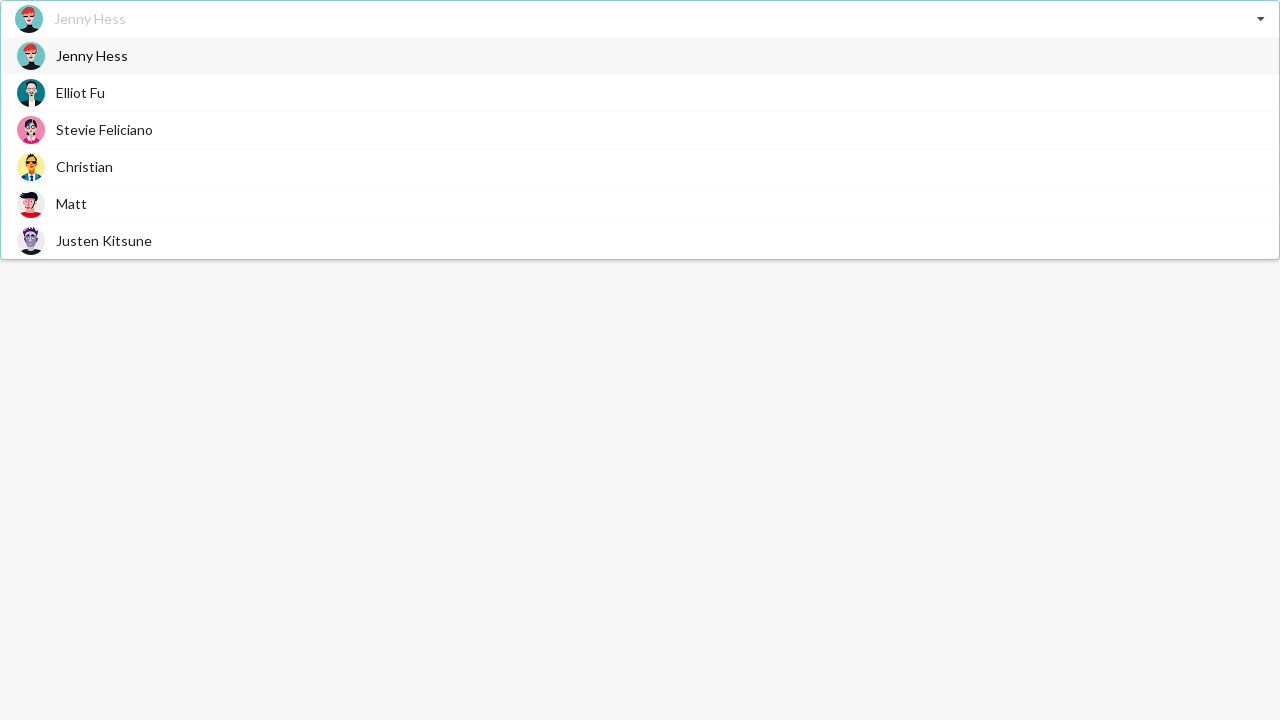

Dropdown menu items became visible
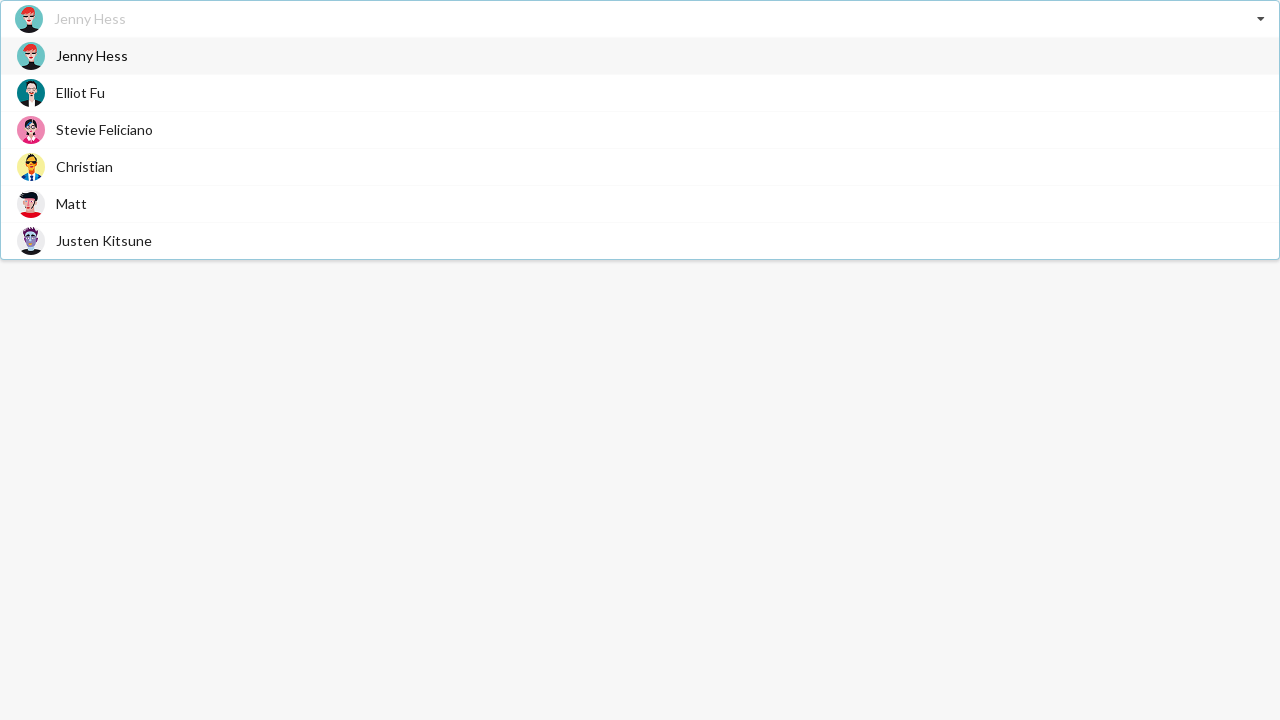

Selected 'Stevie Feliciano' from dropdown at (104, 130) on div.item>span:has-text('Stevie Feliciano')
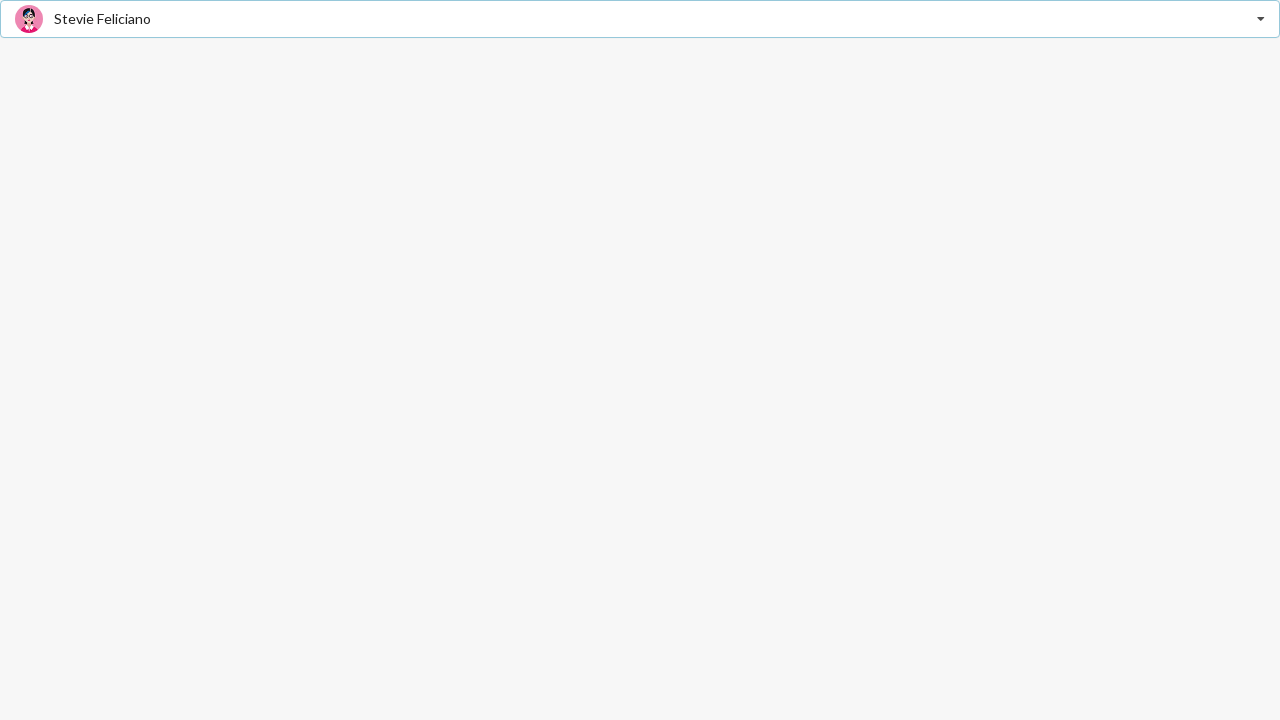

Verified that 'Stevie Feliciano' is selected
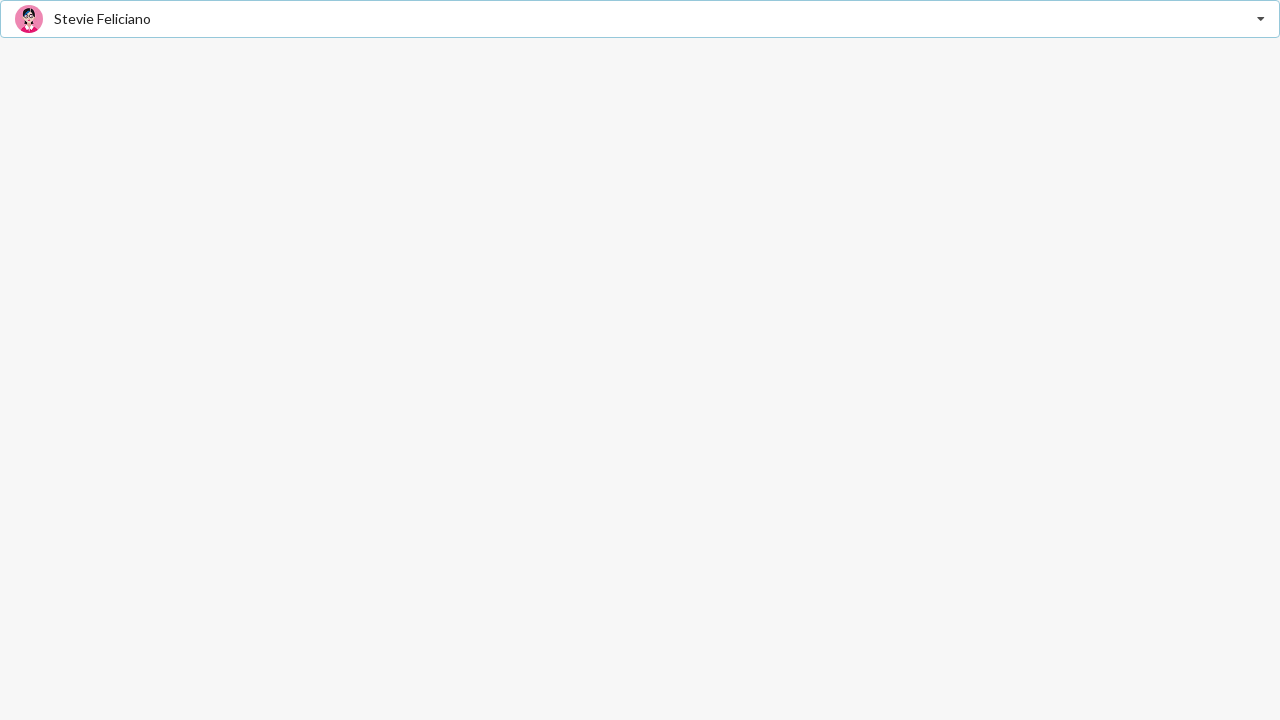

Clicked dropdown icon to open menu again at (1261, 19) on i.dropdown
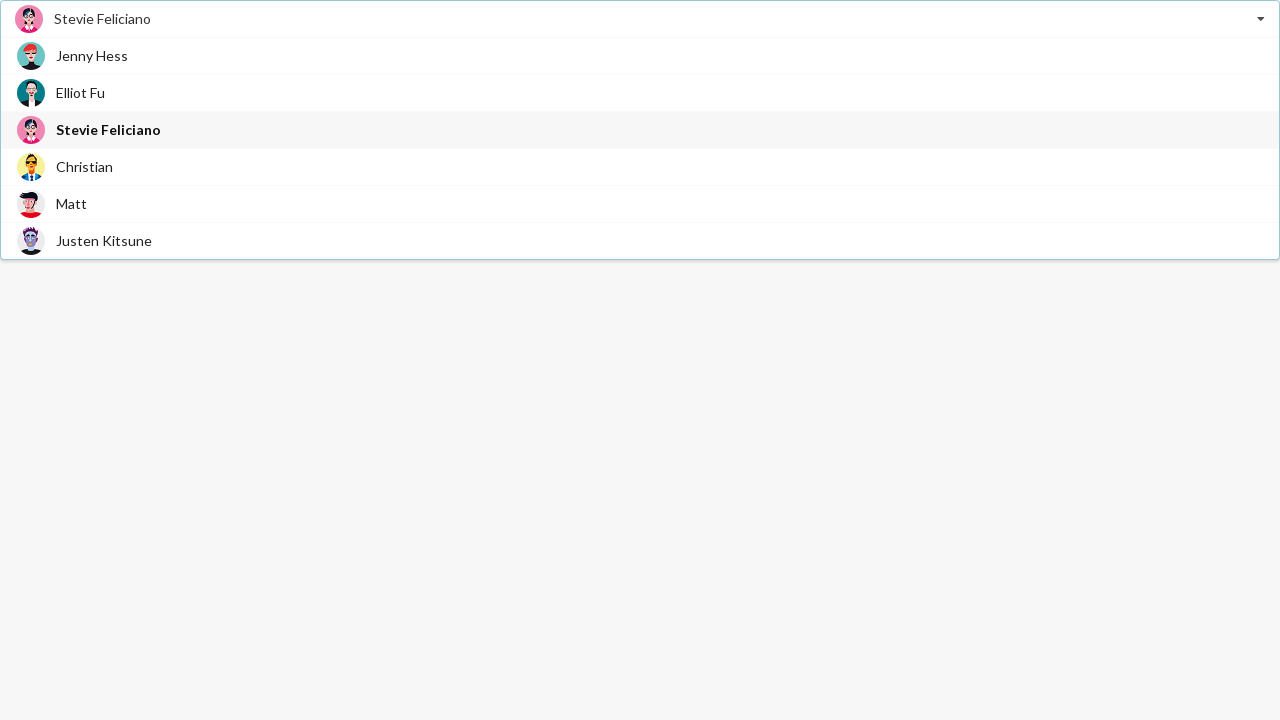

Dropdown menu items became visible
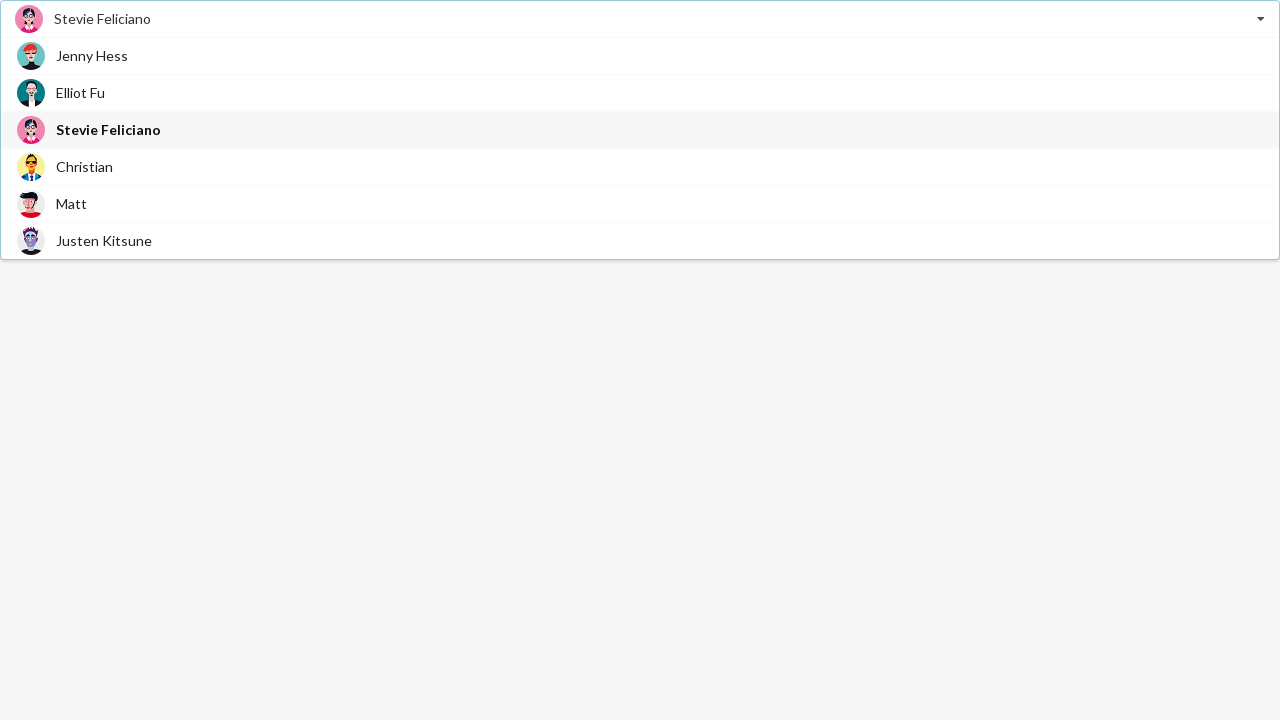

Selected 'Elliot Fu' from dropdown at (80, 92) on div.item>span:has-text('Elliot Fu')
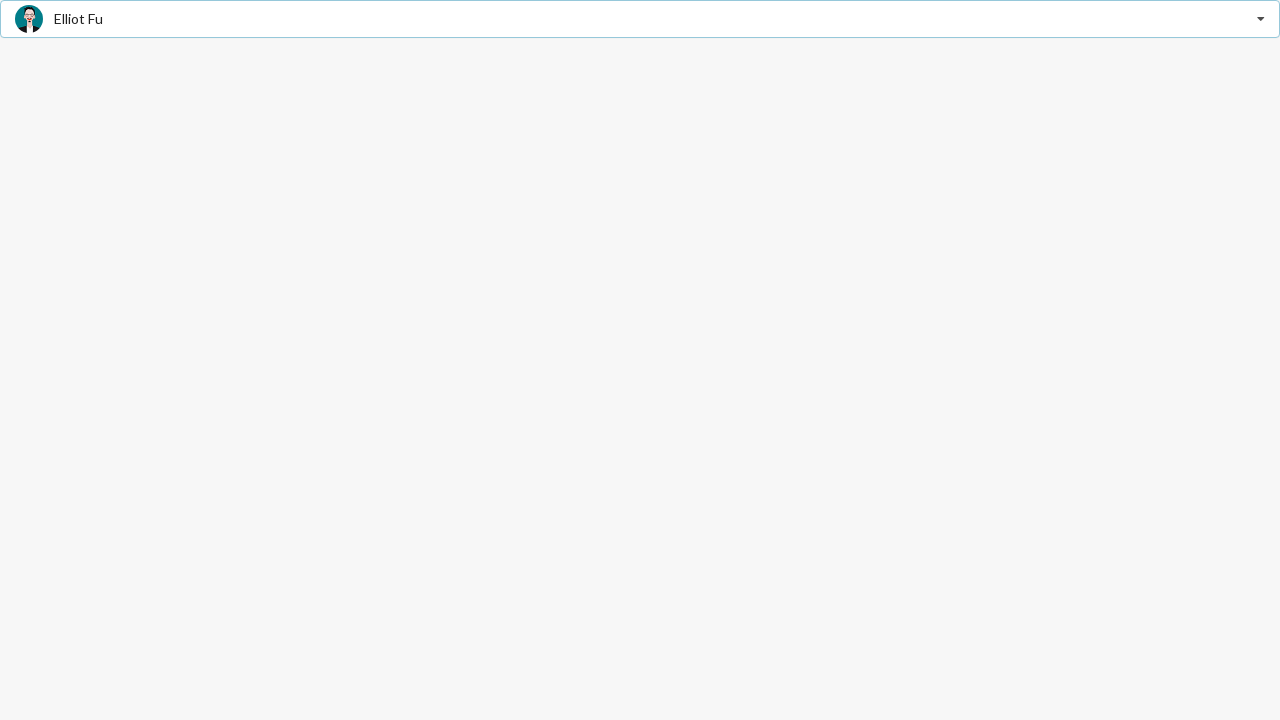

Verified that 'Elliot Fu' is selected
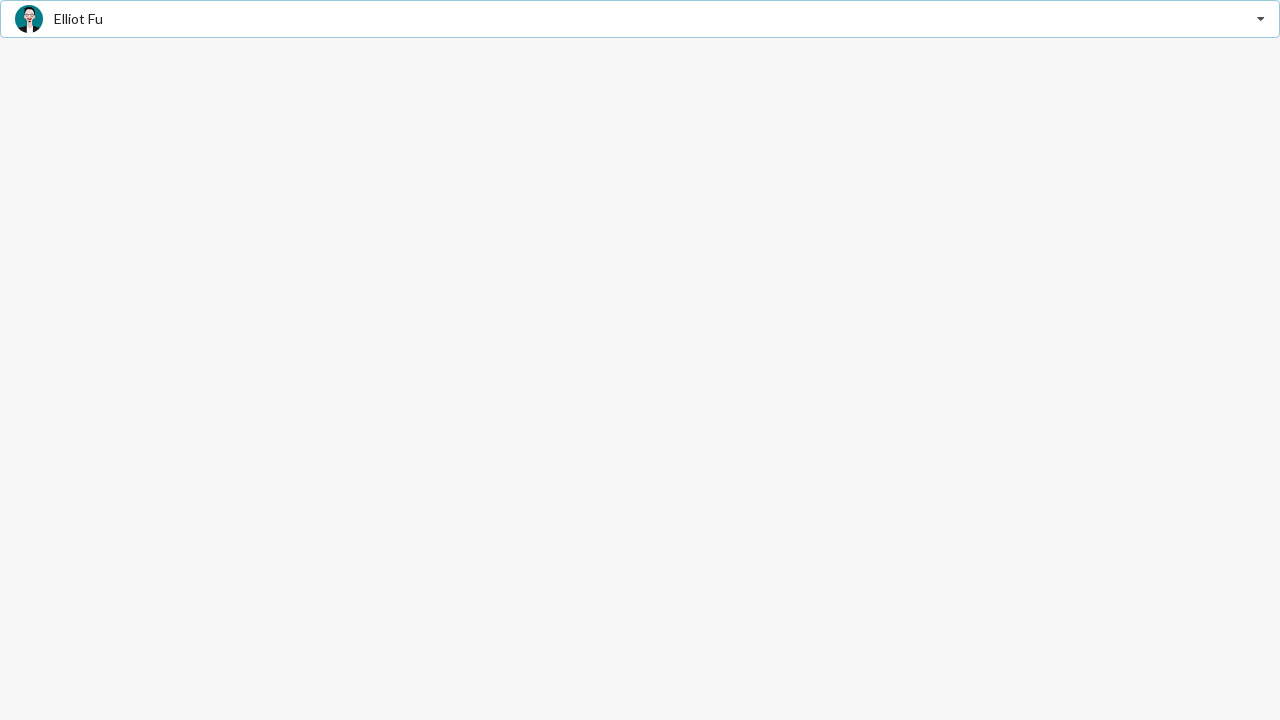

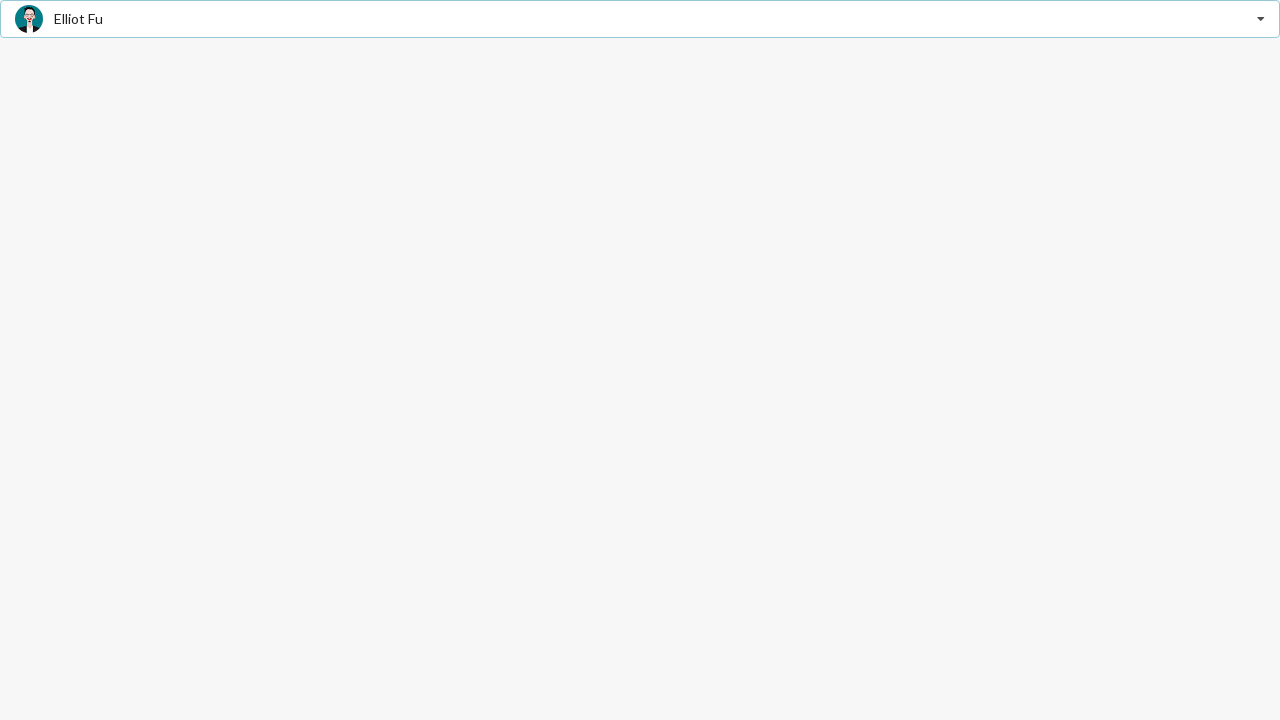